Tests radio button selection functionality by clicking through three radio button options sequentially

Starting URL: https://www.rahulshettyacademy.com/AutomationPractice/

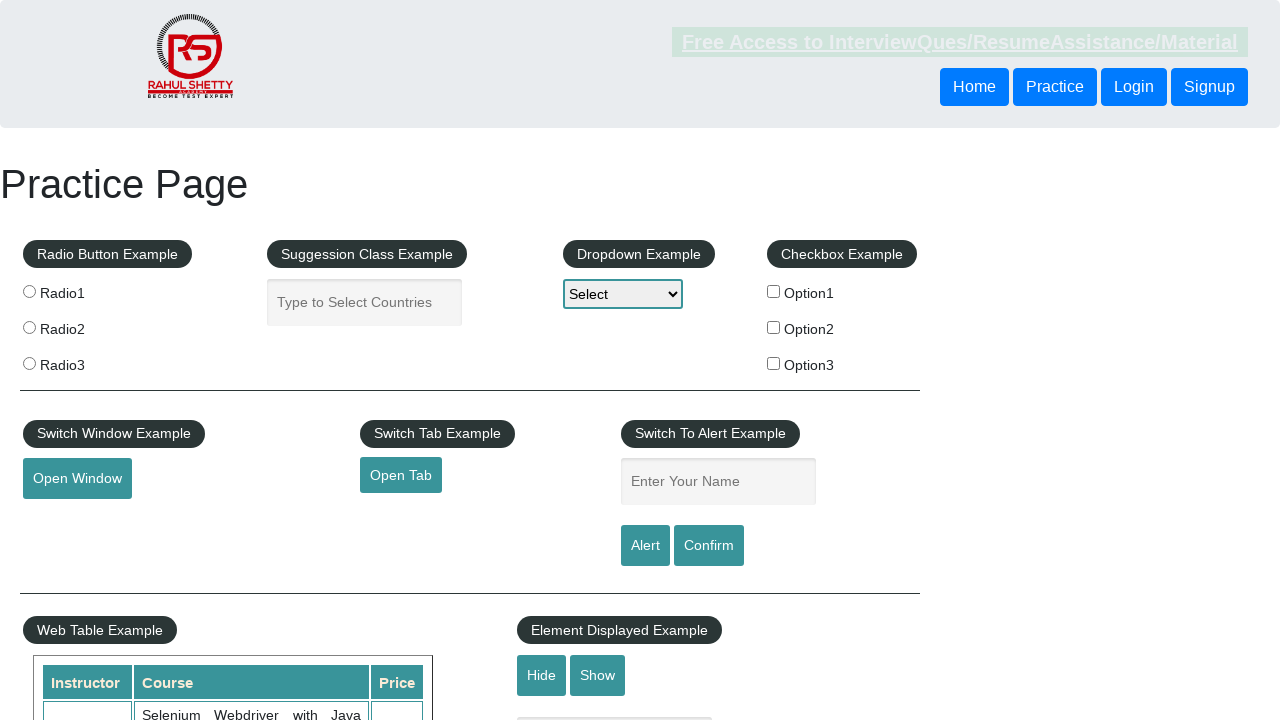

Clicked first radio button (radio1) at (29, 291) on input[value='radio1']
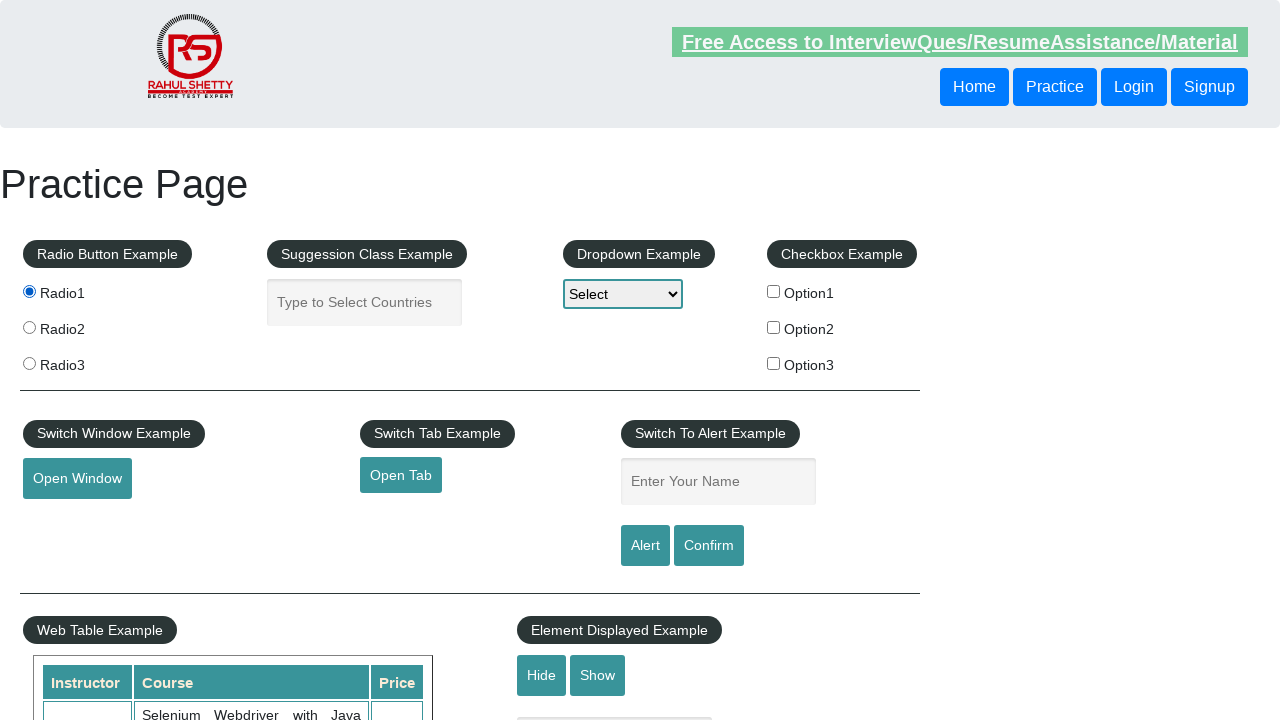

Clicked second radio button (radio2) at (29, 327) on input[value='radio2']
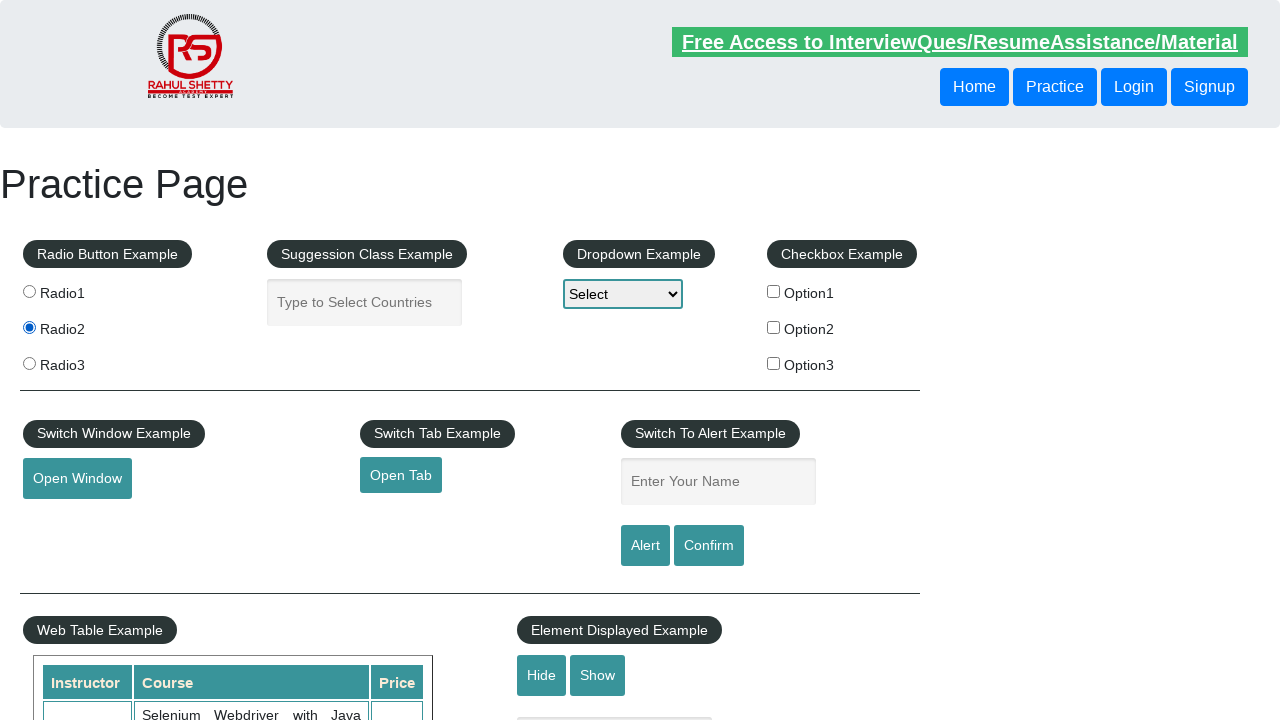

Clicked third radio button (radio3) at (29, 363) on input[value='radio3']
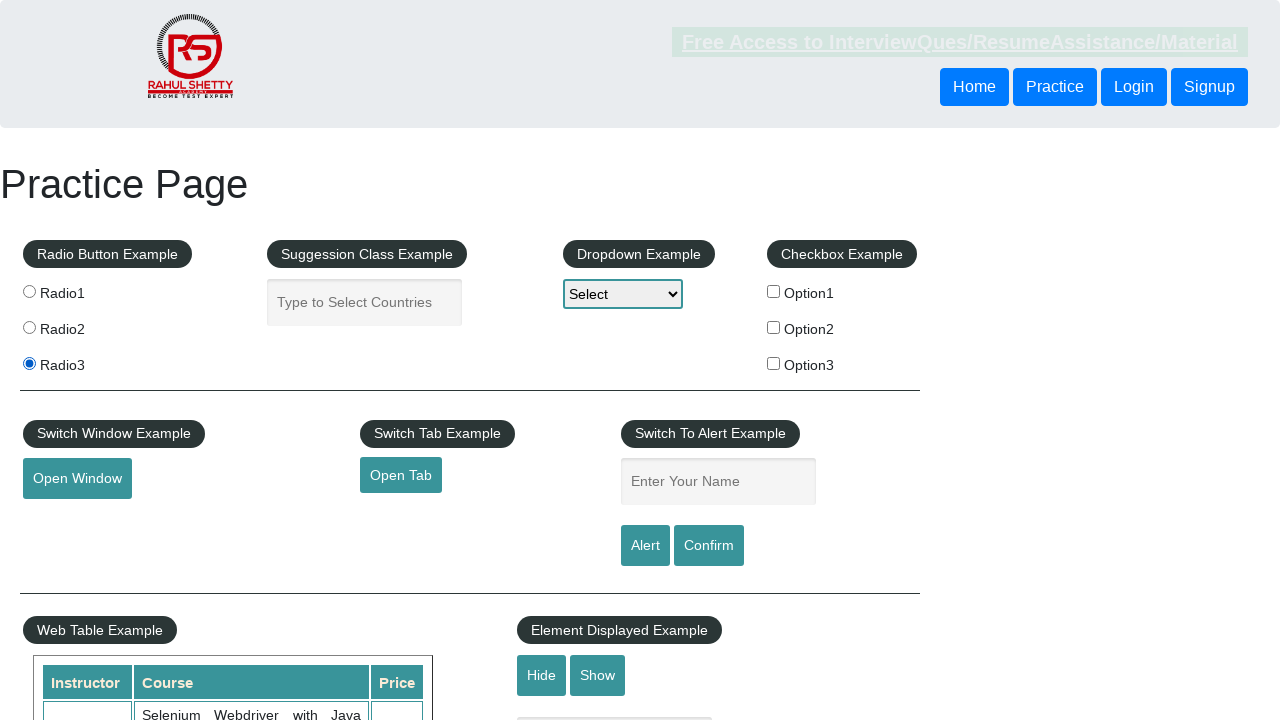

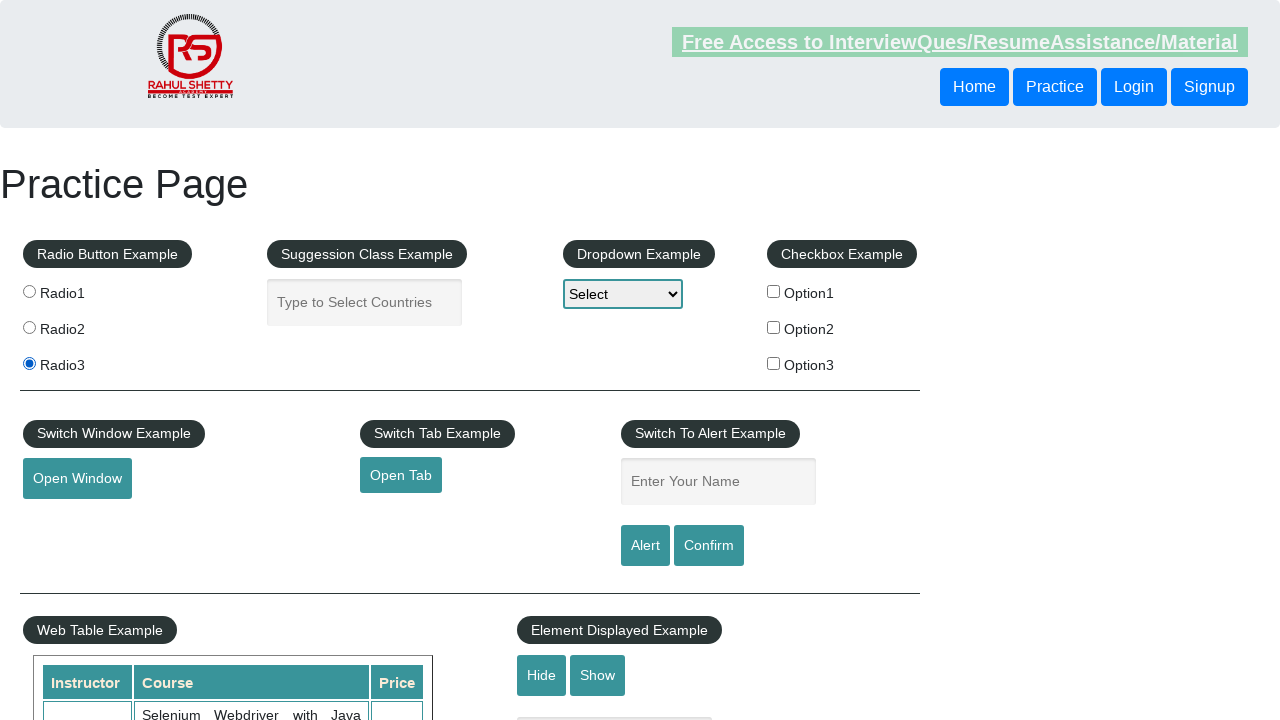